Tests dynamic control behavior by clicking Enable button and verifying that a disabled textbox becomes enabled

Starting URL: https://the-internet.herokuapp.com/dynamic_controls

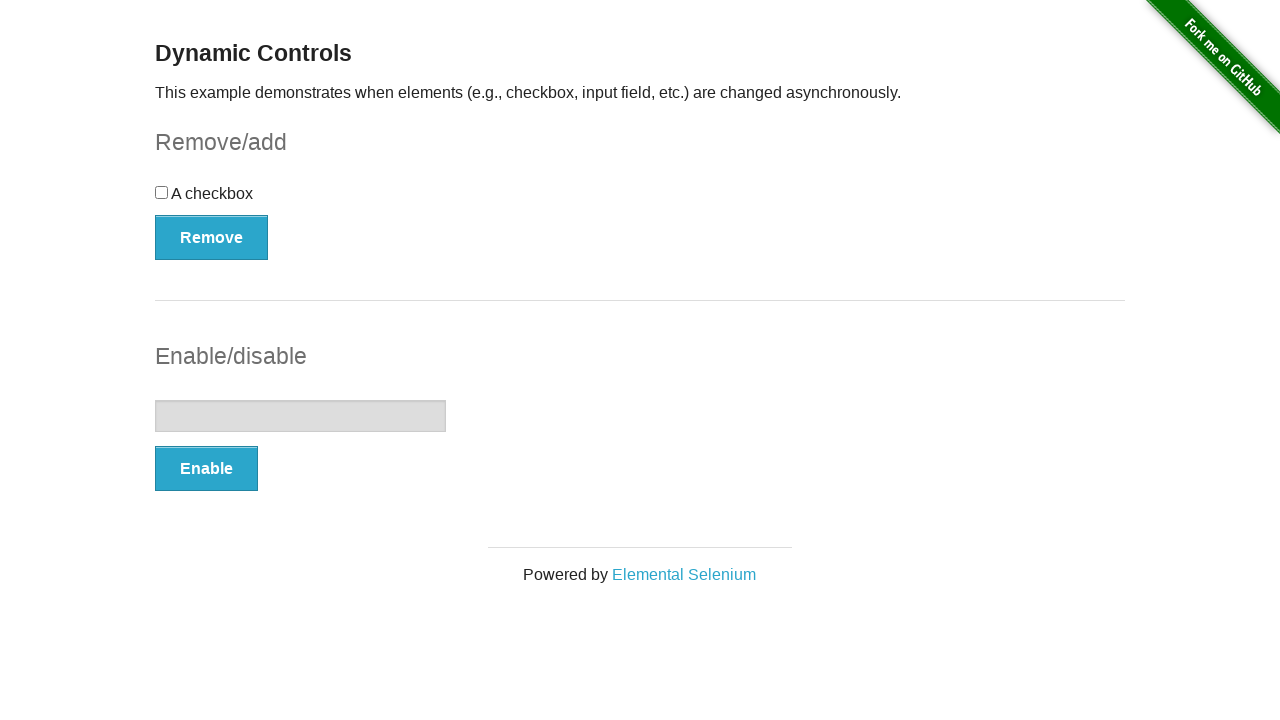

Navigated to dynamic controls page
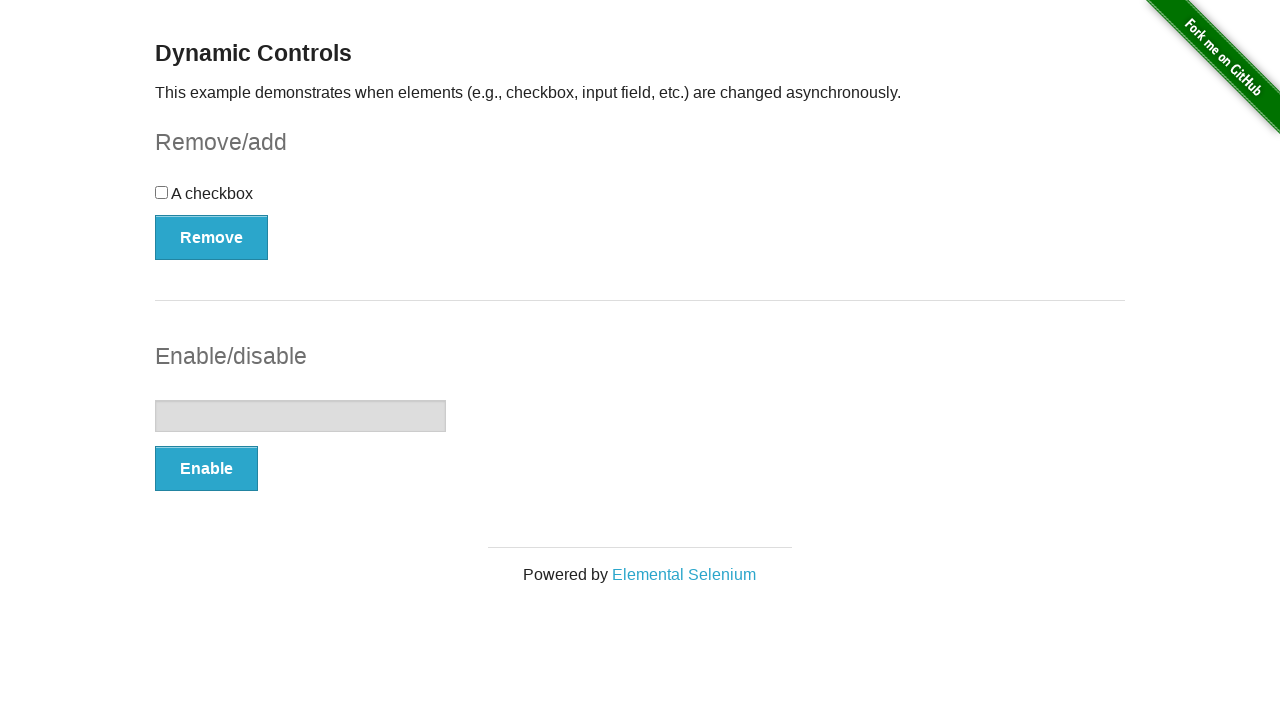

Located textbox element
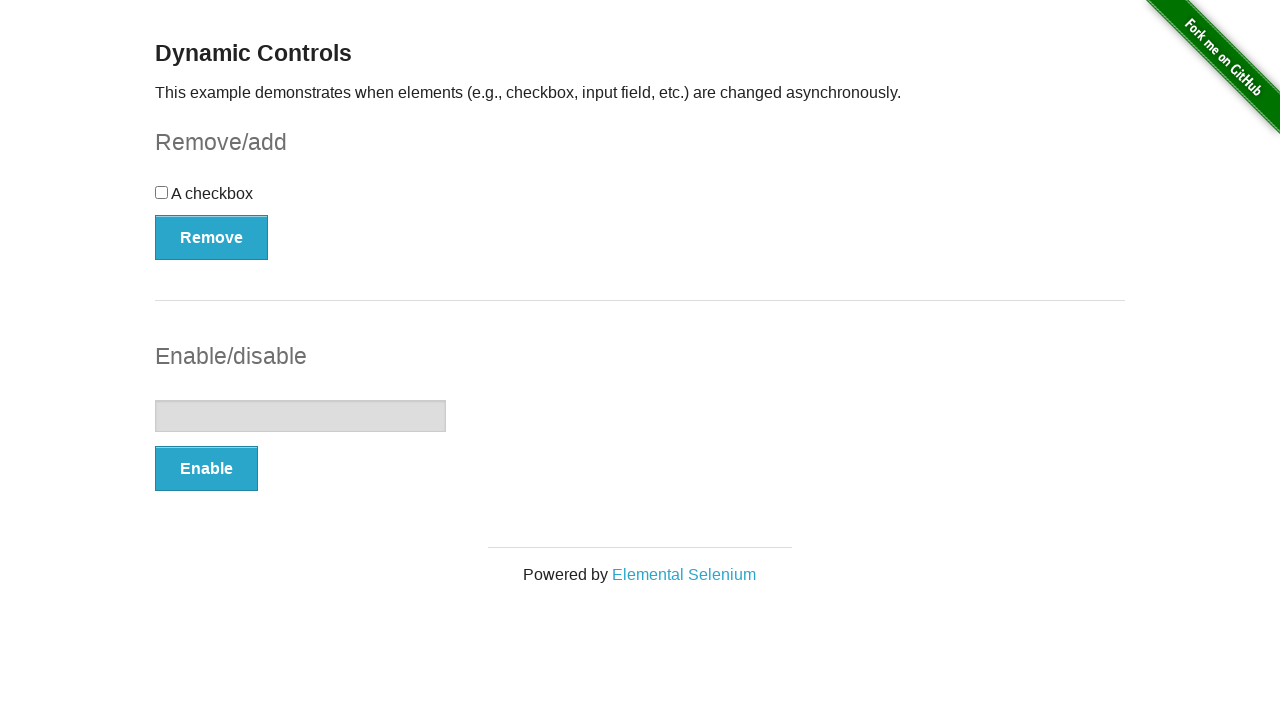

Verified textbox is initially disabled
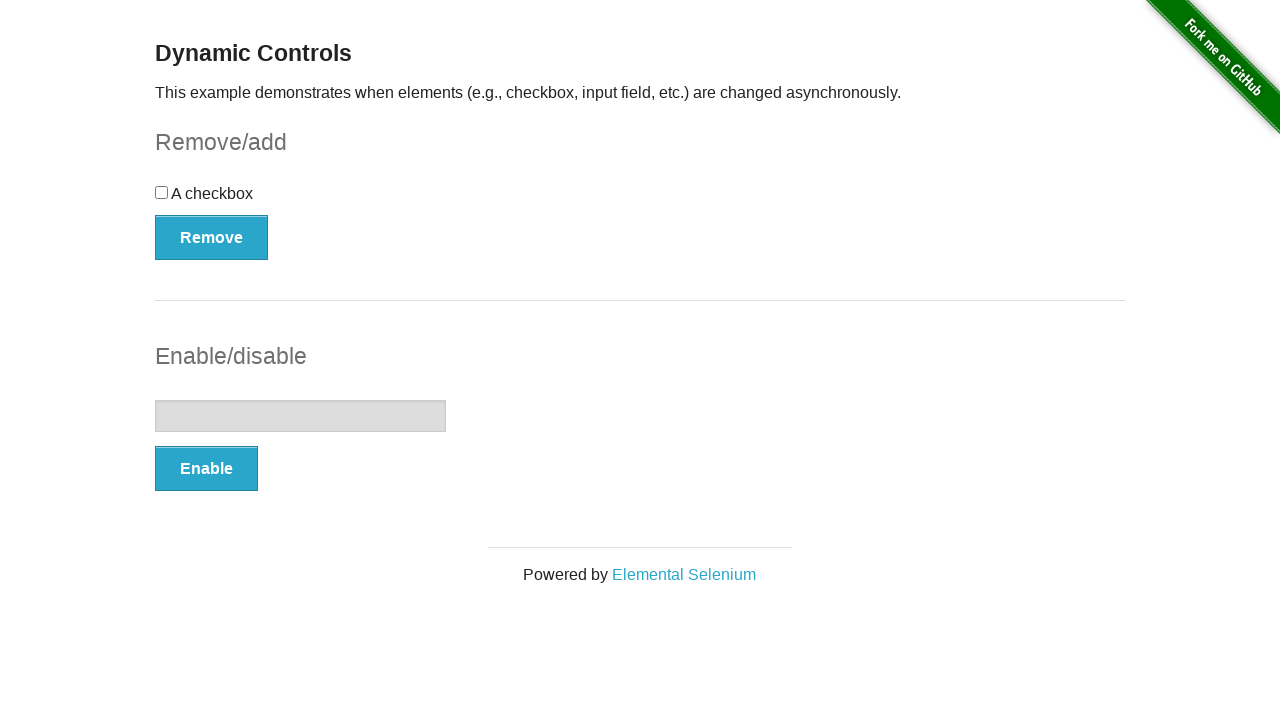

Clicked Enable button at (206, 469) on button:has-text('Enable')
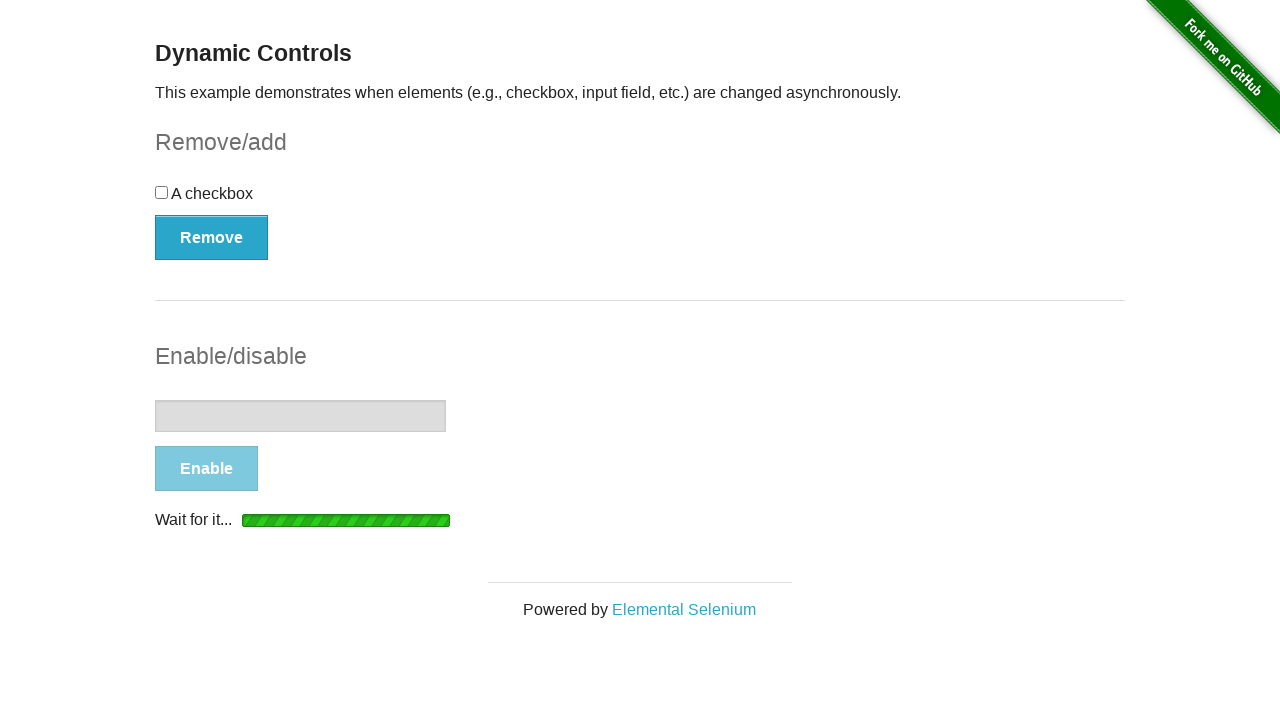

Waited for textbox to become enabled
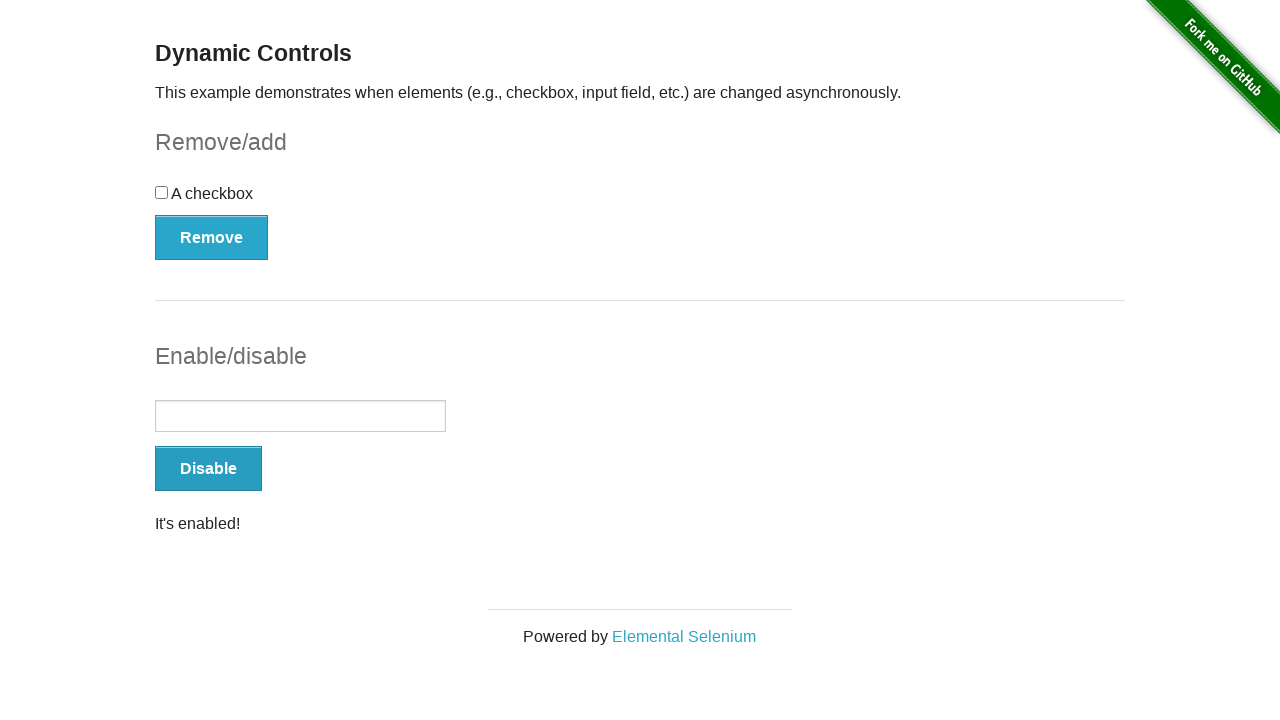

Located success message element
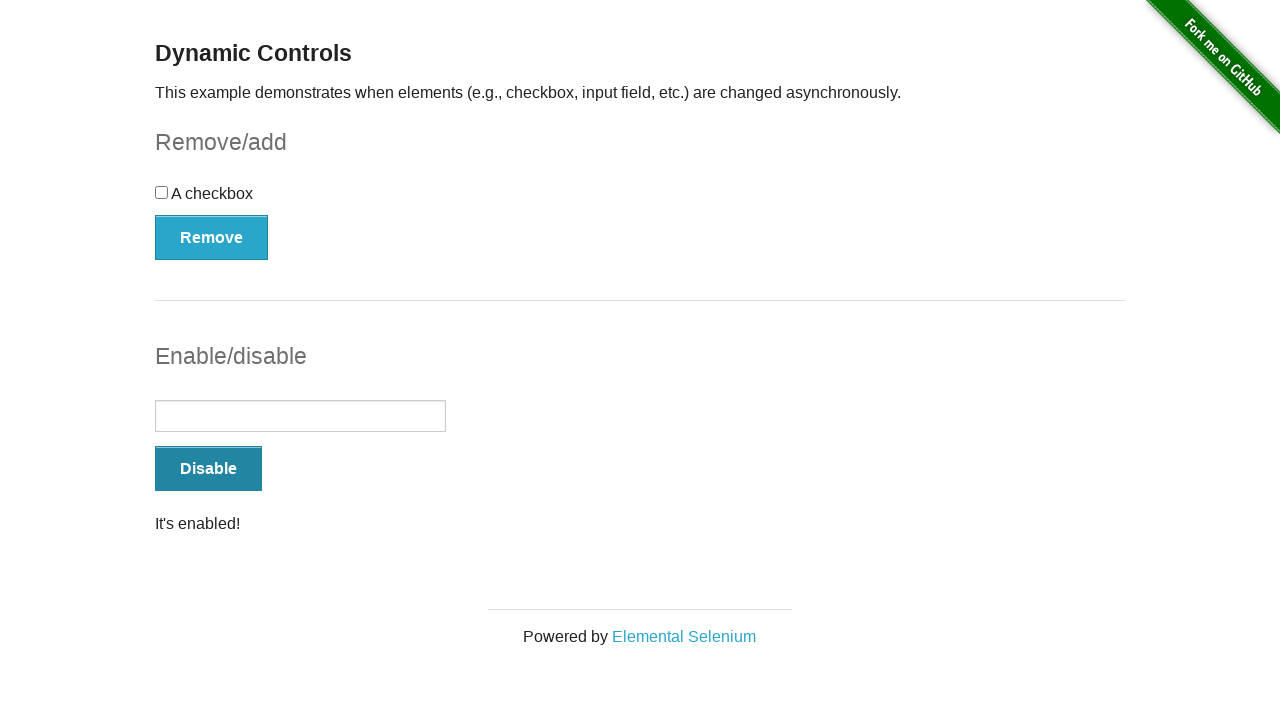

Verified success message is visible
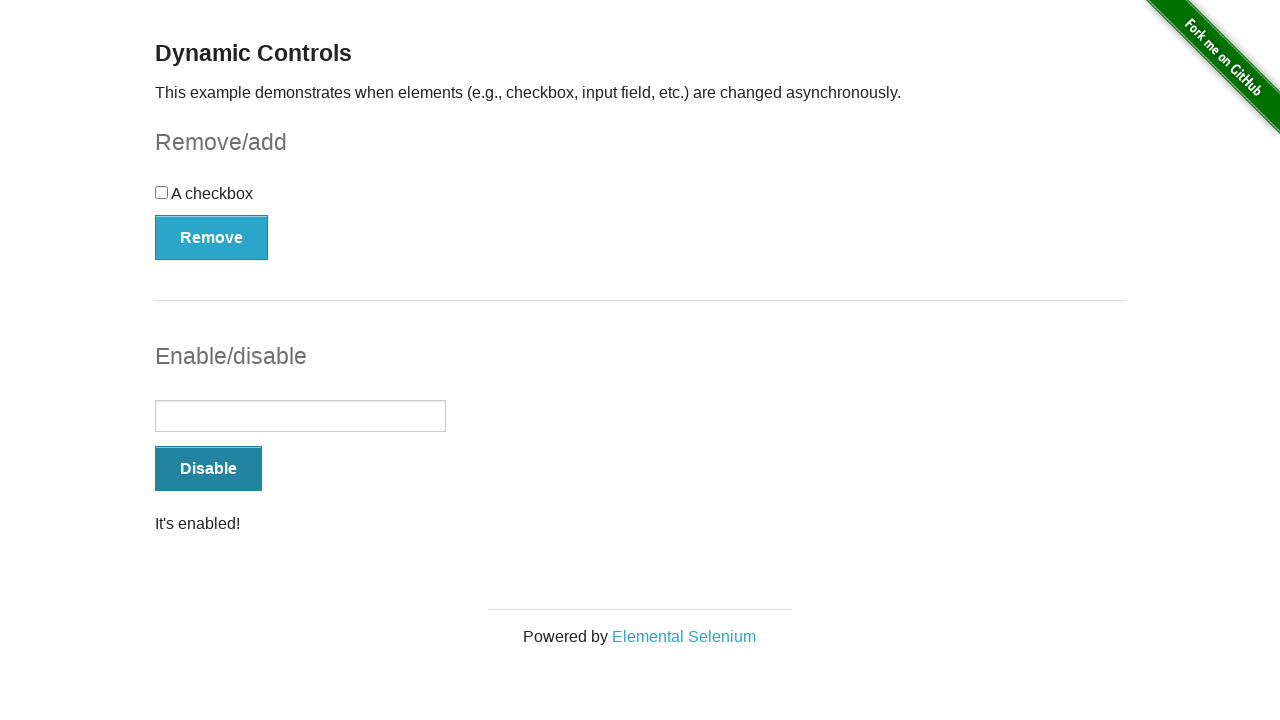

Verified success message contains 'It's enabled!' text
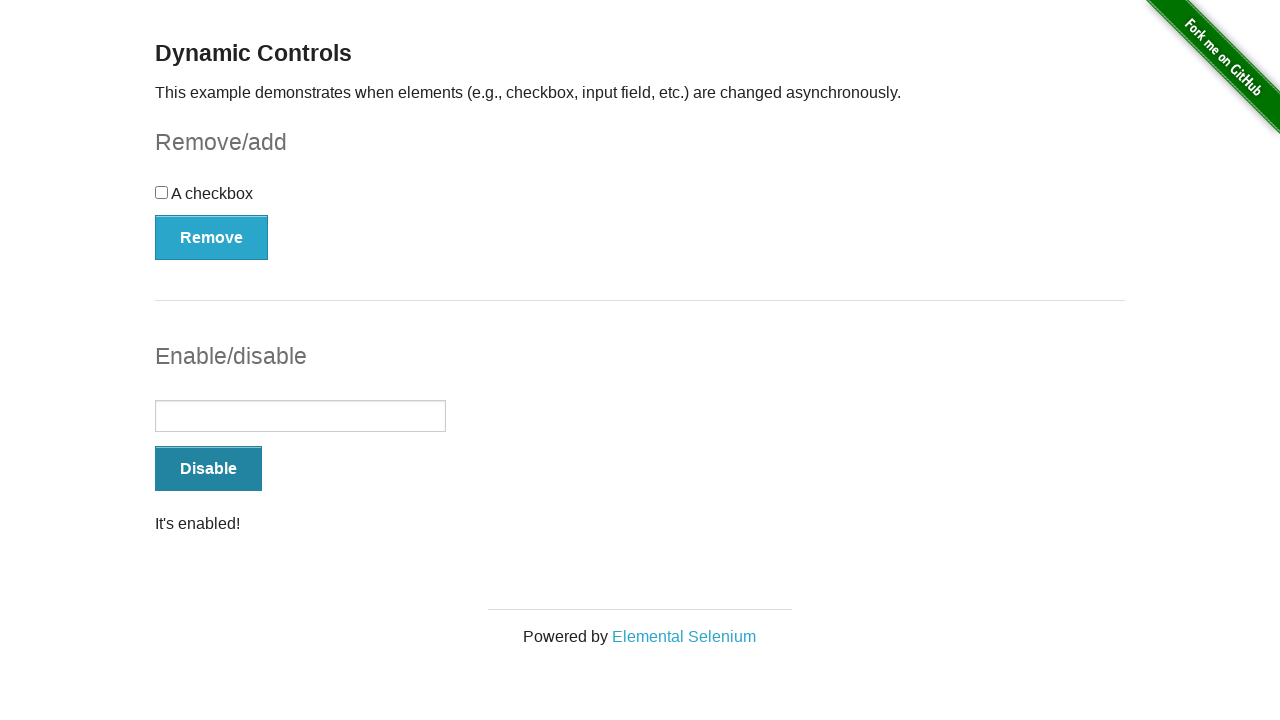

Verified textbox is now enabled
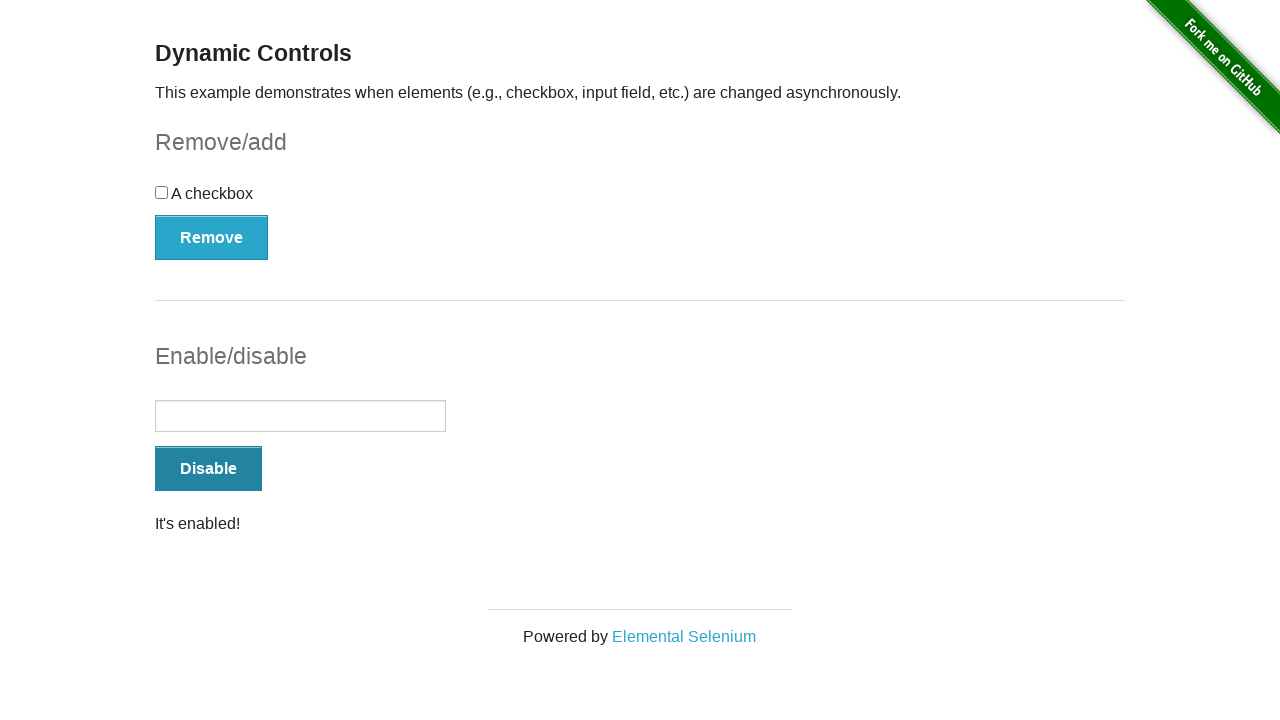

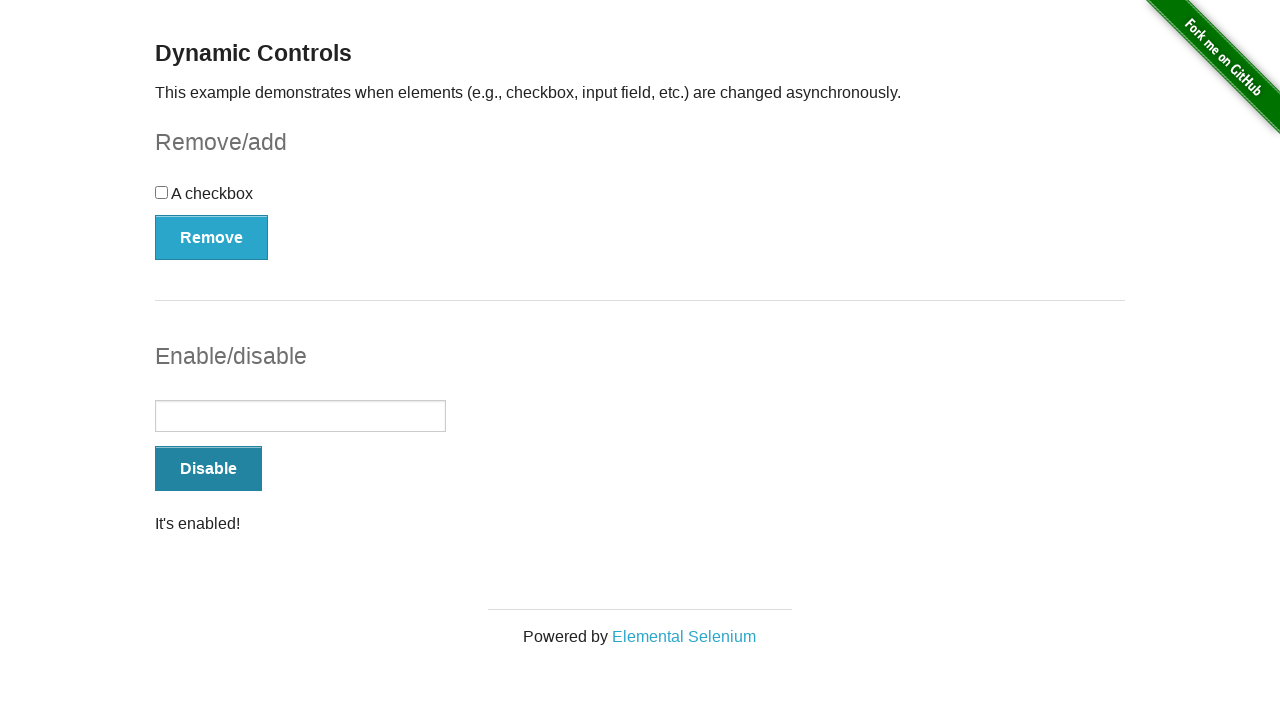